Navigates to W3Schools HTML tables page and waits for the customers table to load, verifying the table structure is present

Starting URL: https://www.w3schools.com/html/html_tables.asp

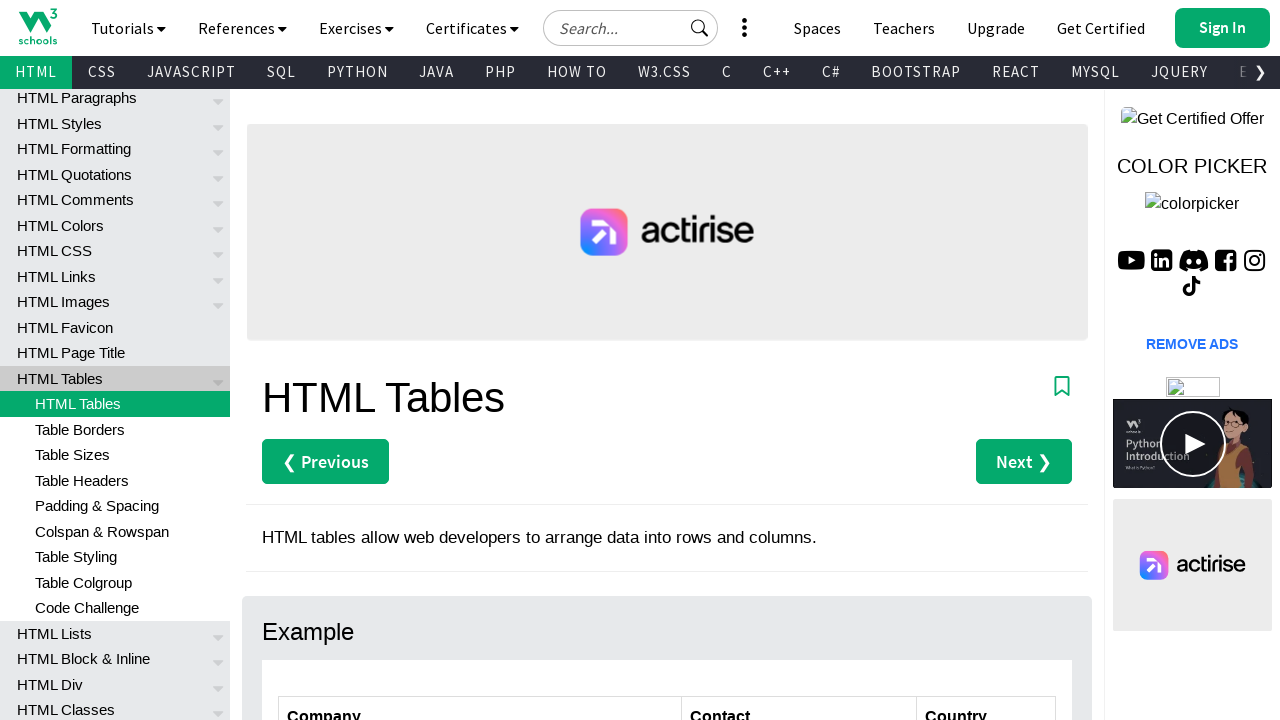

Navigated to W3Schools HTML tables page
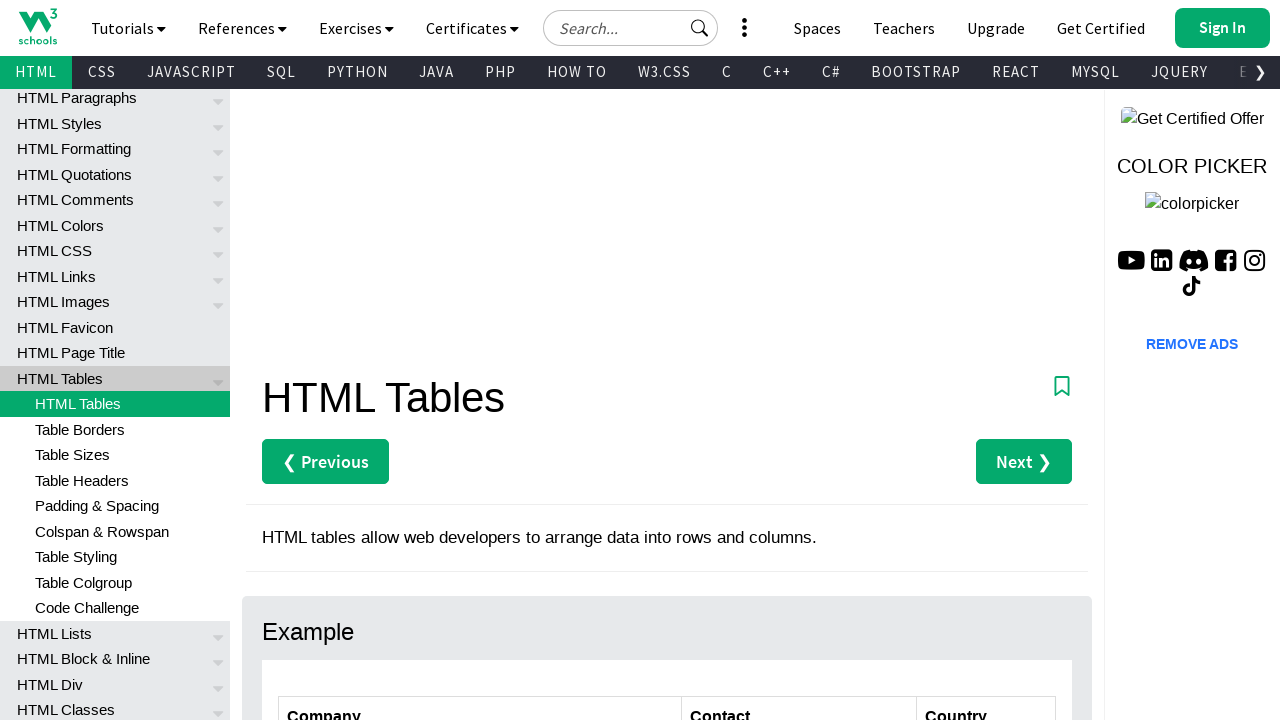

Customers table loaded
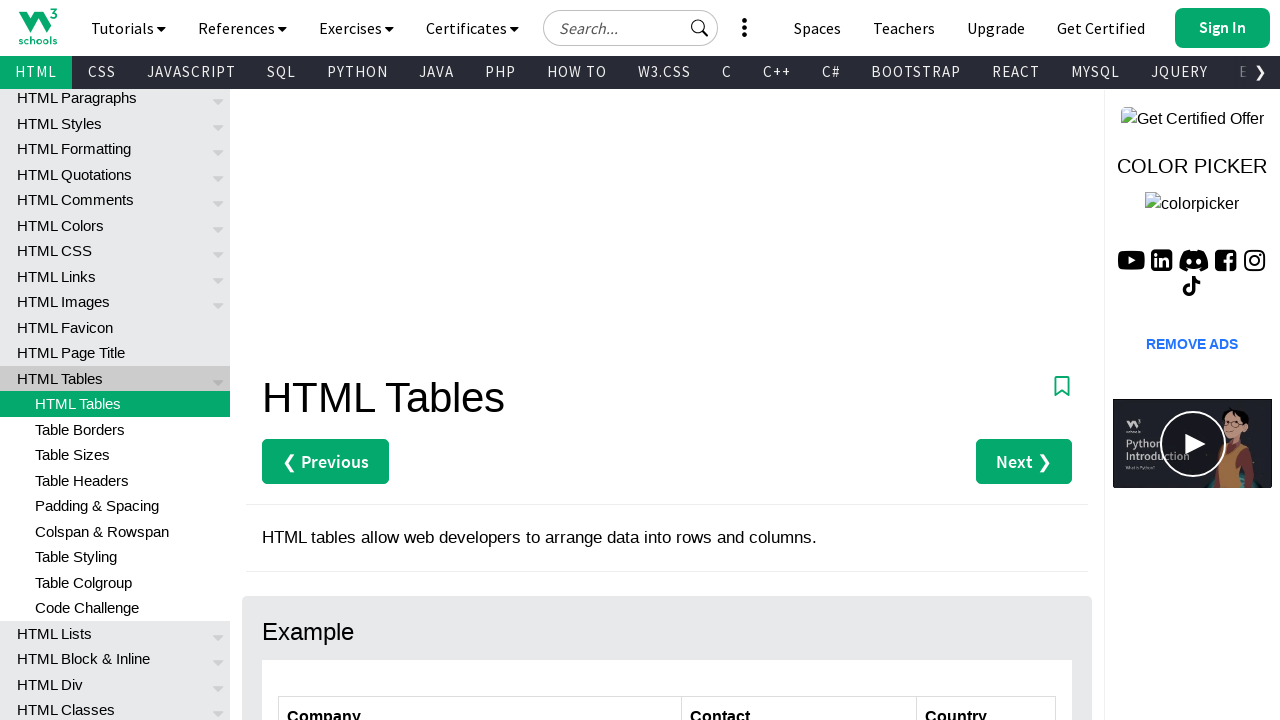

Table rows verified to be present
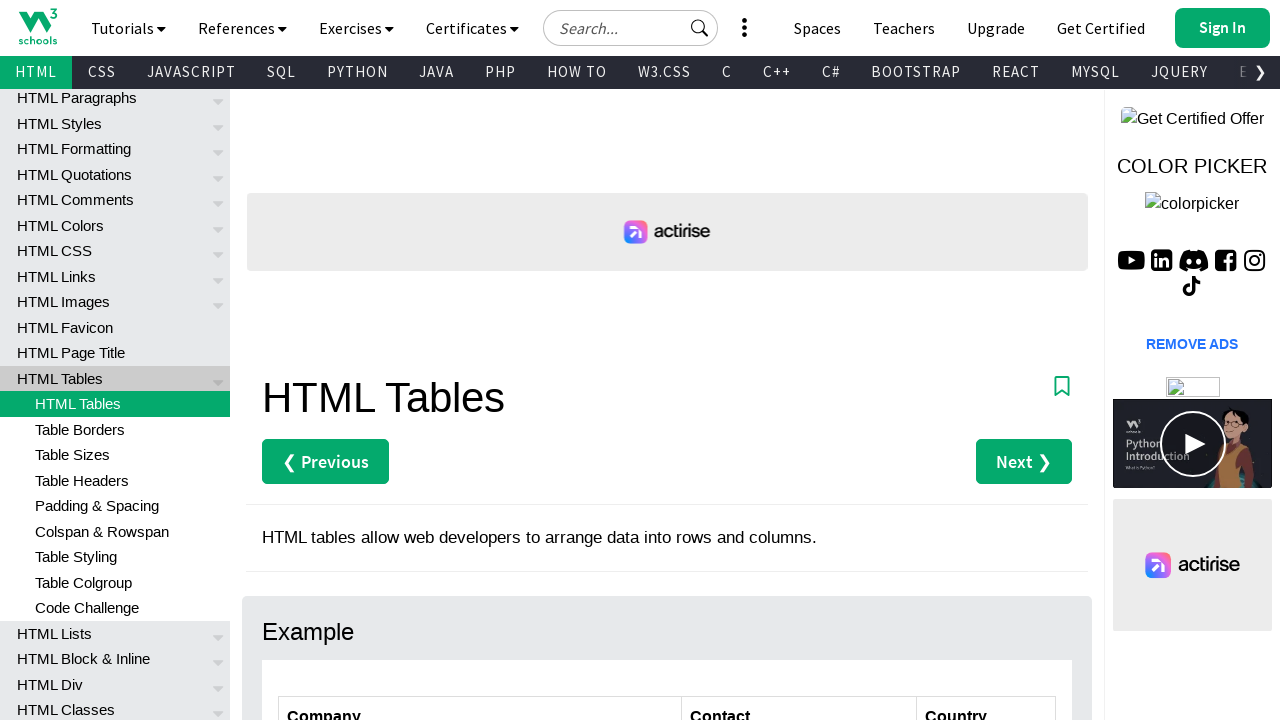

Table headers verified to be present
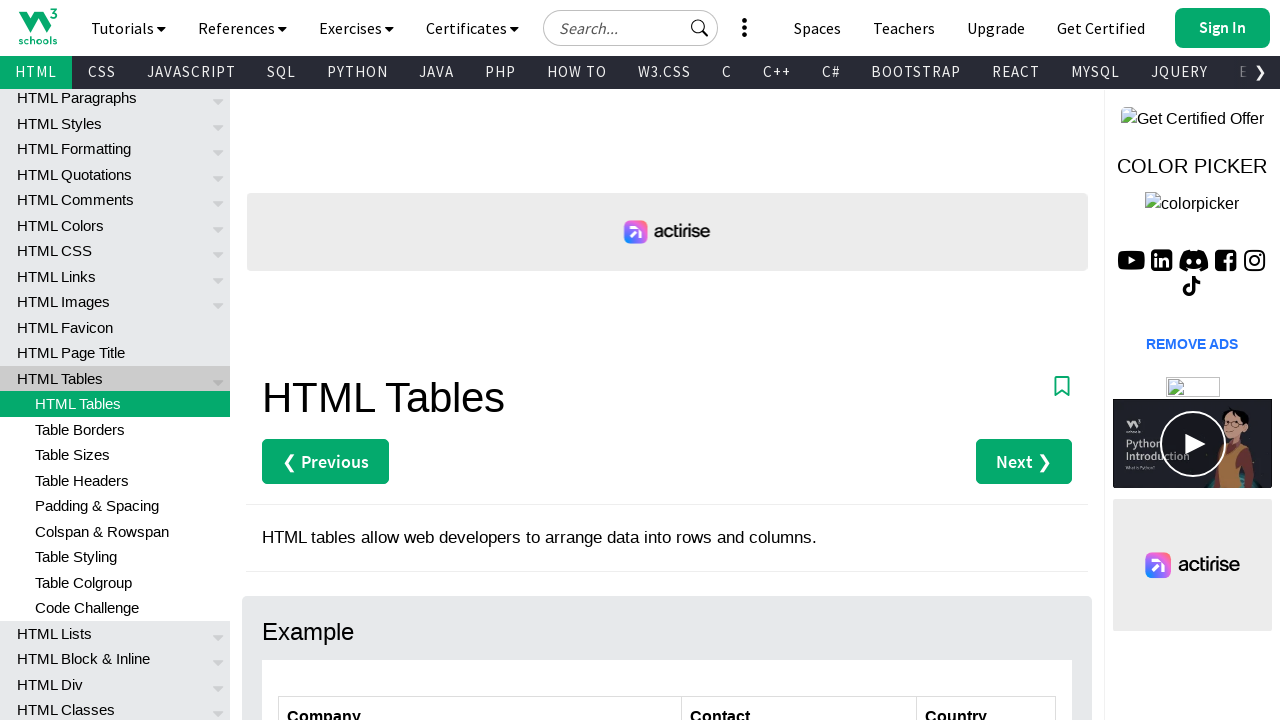

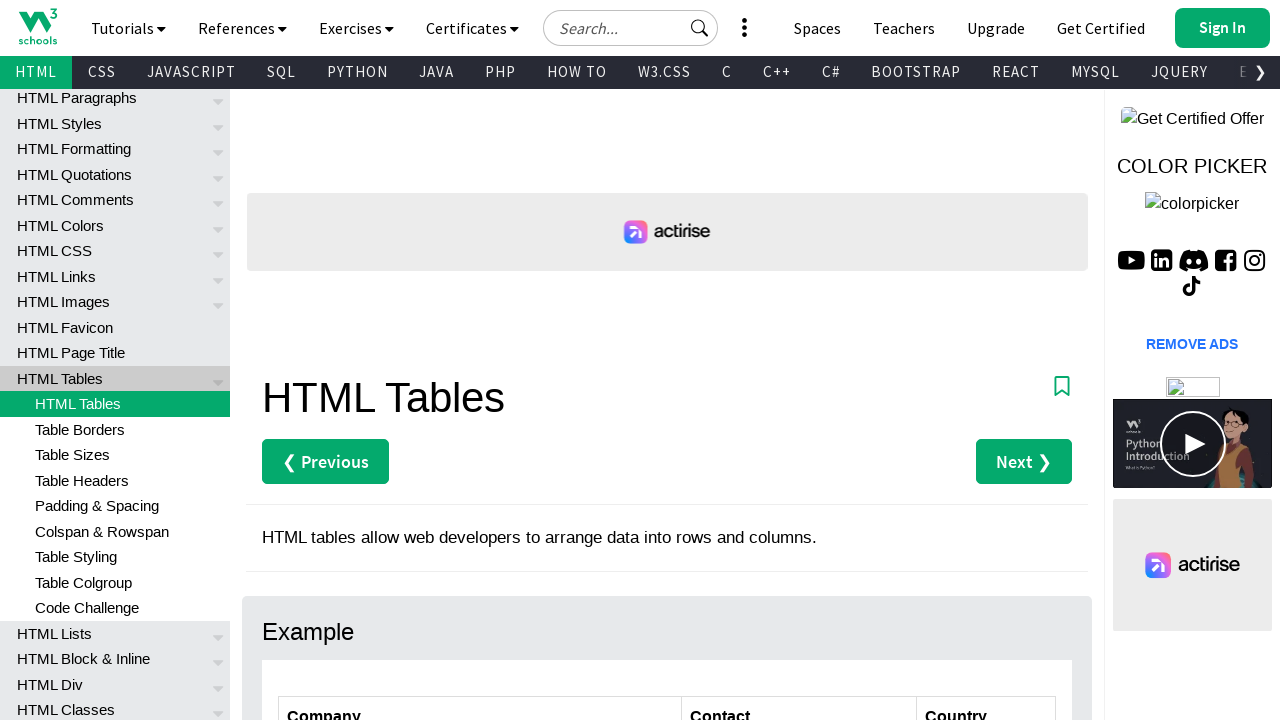